Tests JavaScript confirmation alert handling by clicking a button to trigger a confirmation dialog, accepting it, and verifying the result message displays correctly on the page.

Starting URL: http://the-internet.herokuapp.com/javascript_alerts

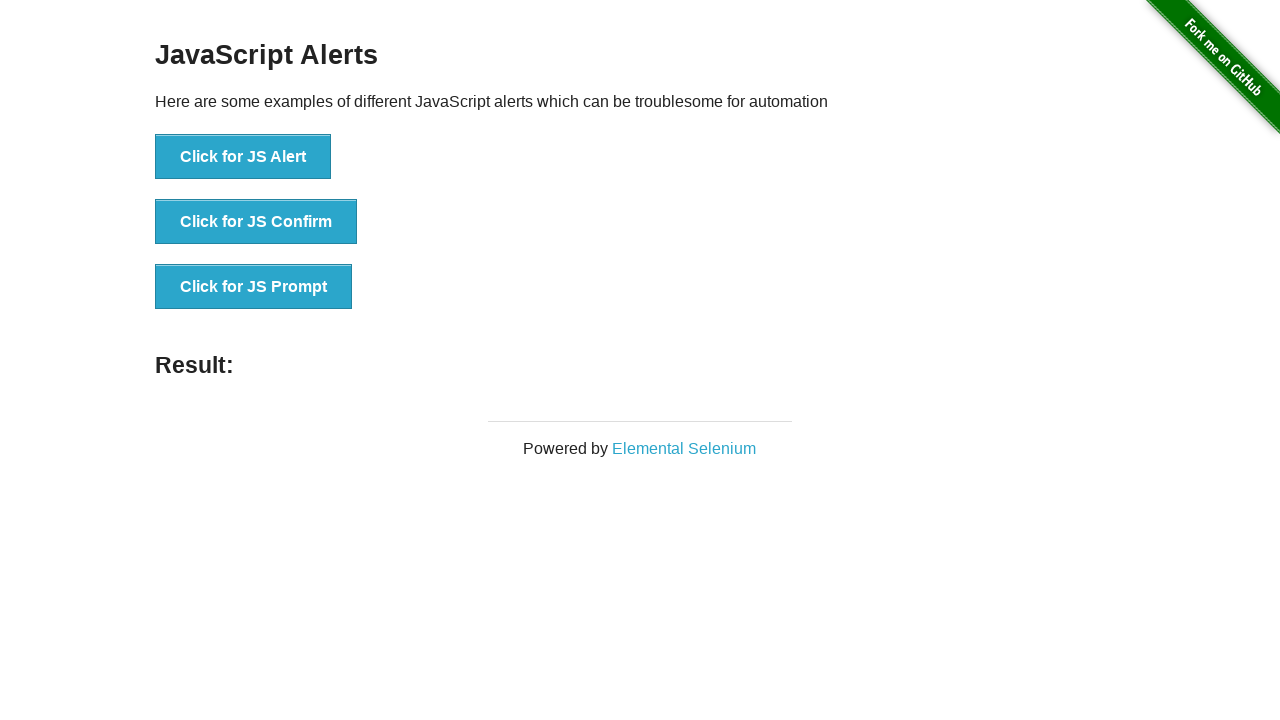

Clicked second button to trigger JavaScript confirmation alert at (256, 222) on css=button >> nth=1
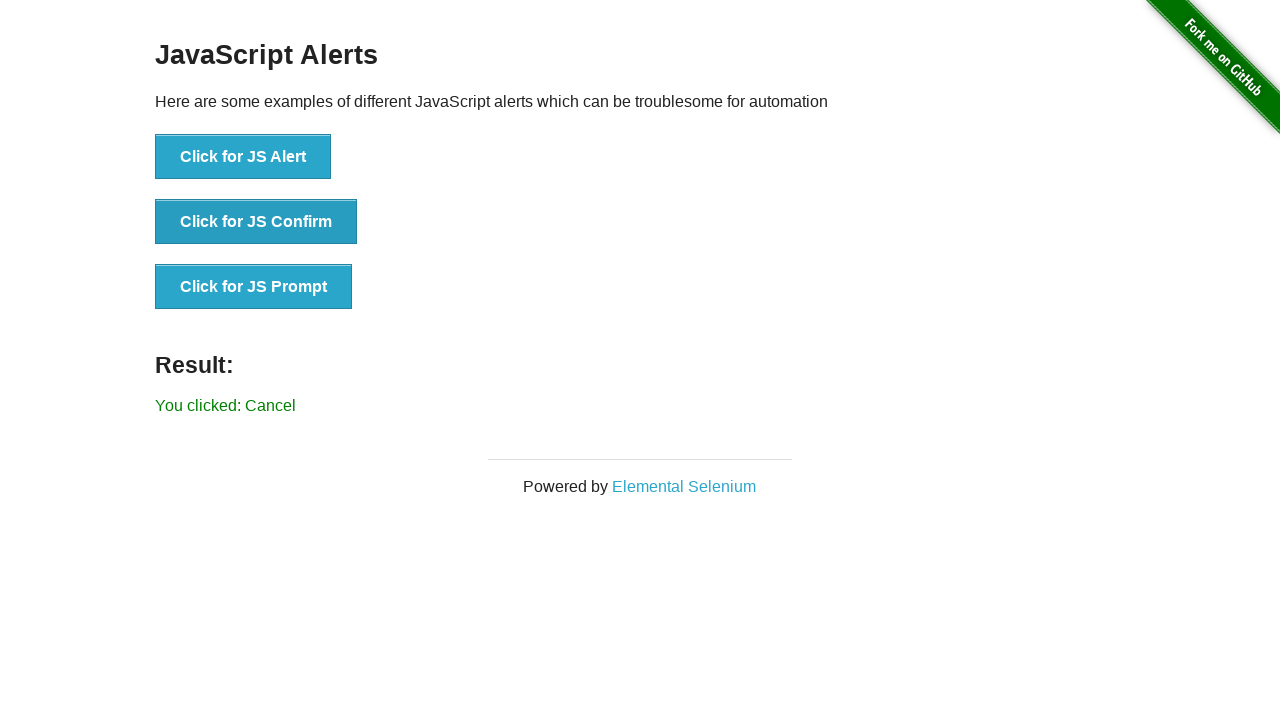

Set up dialog handler to accept confirmation
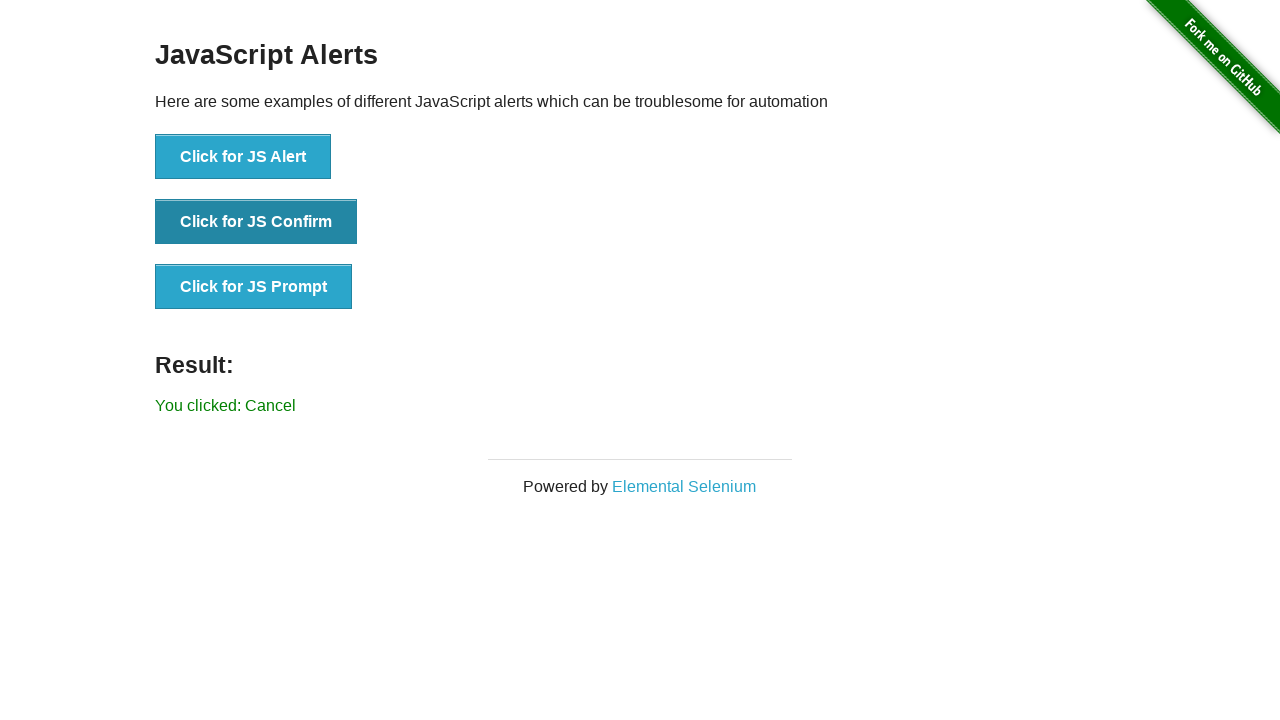

Clicked second button again to trigger confirmation dialog with handler ready at (256, 222) on css=button >> nth=1
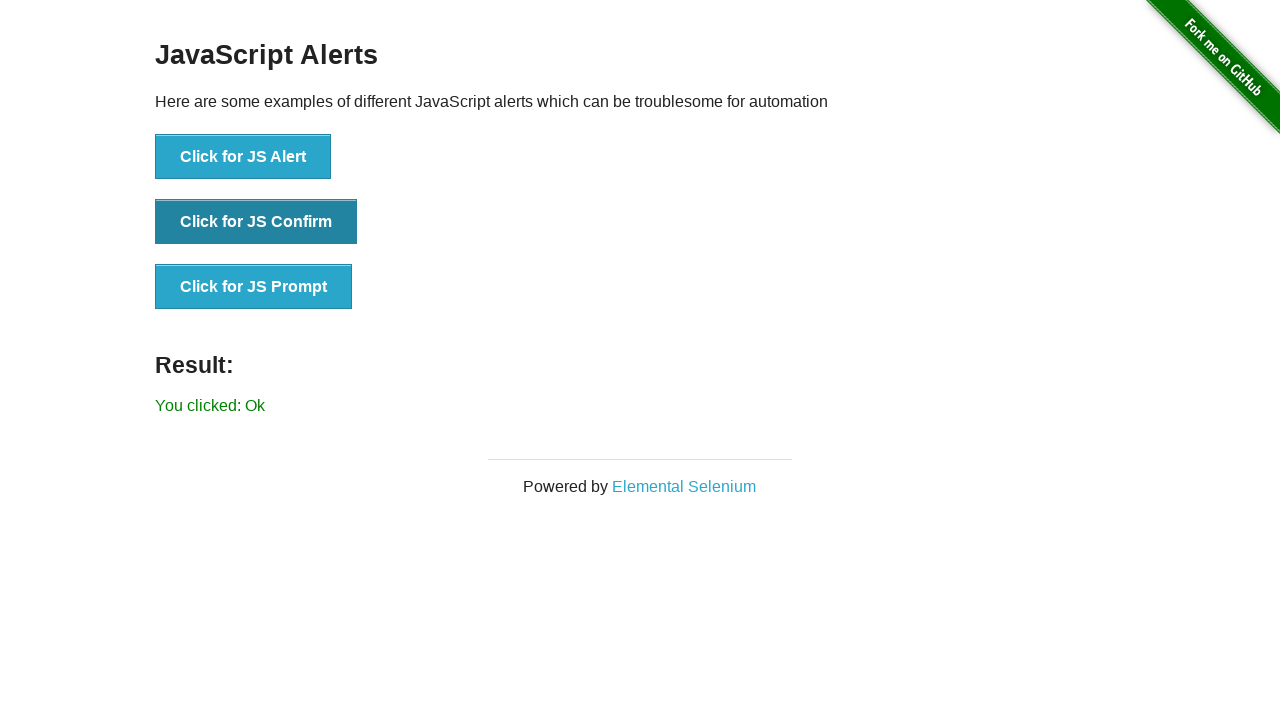

Result element appeared on page
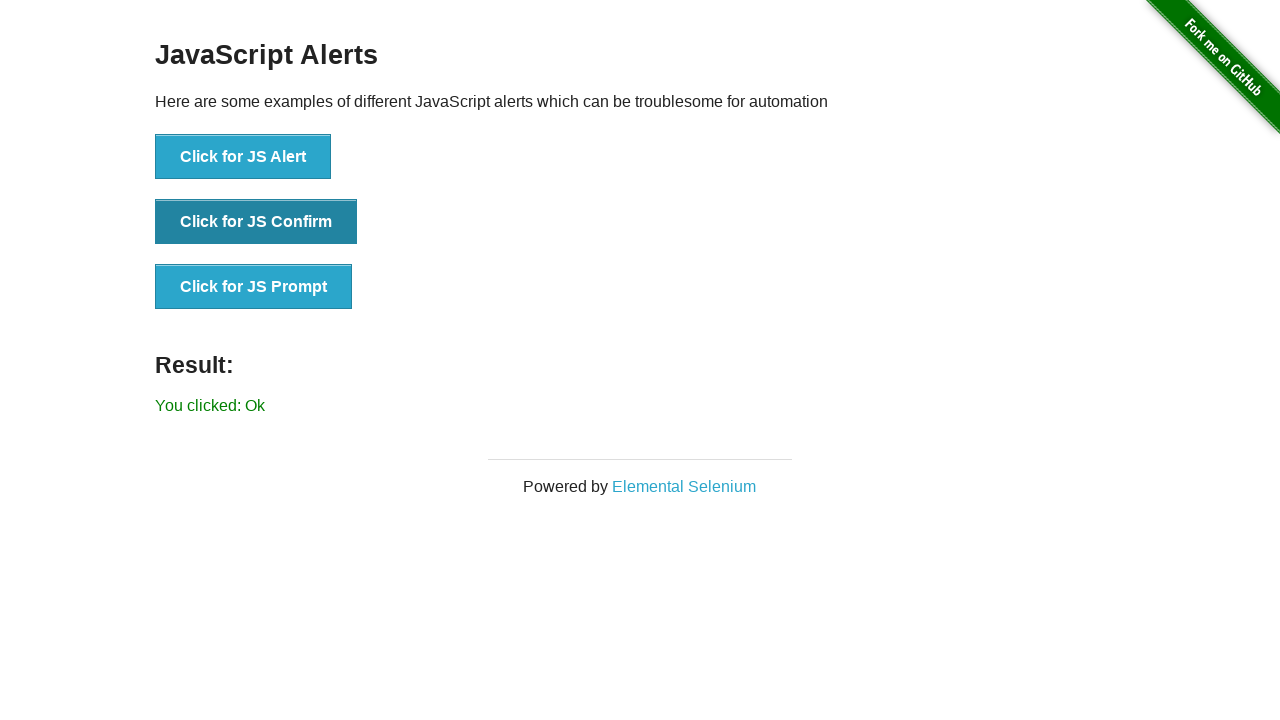

Retrieved result text from page
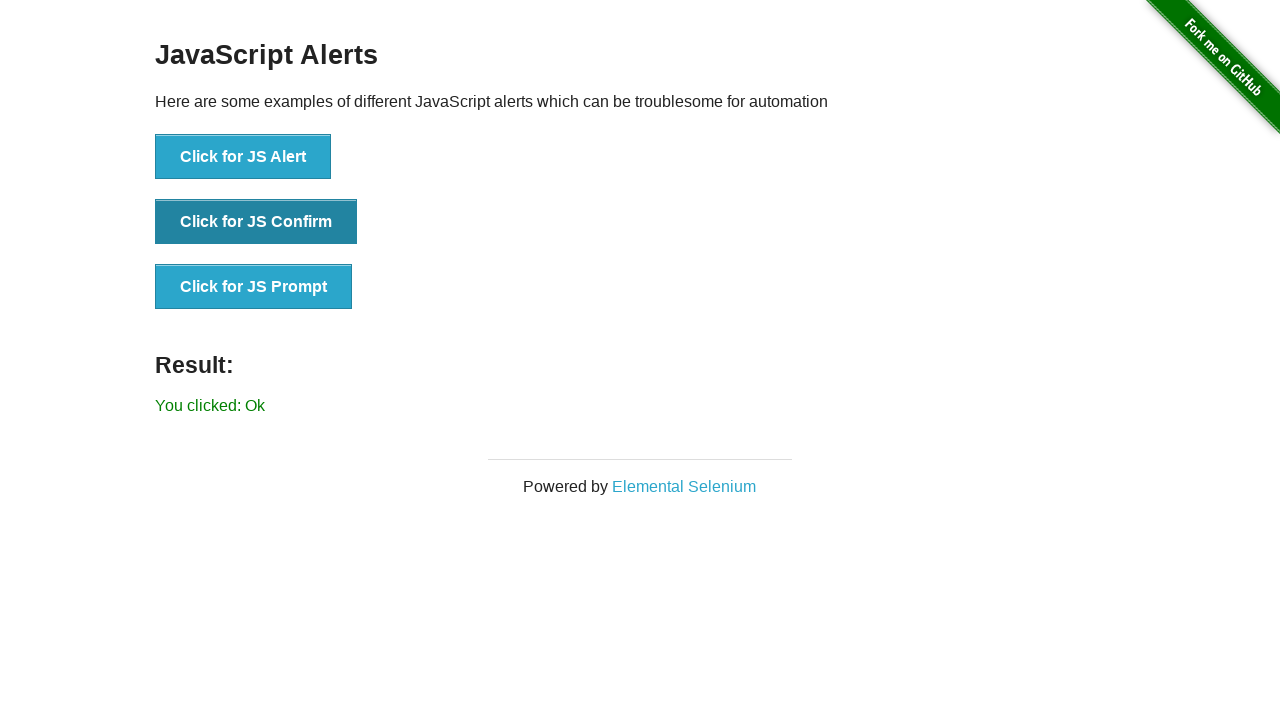

Verified result text matches expected value 'You clicked: Ok'
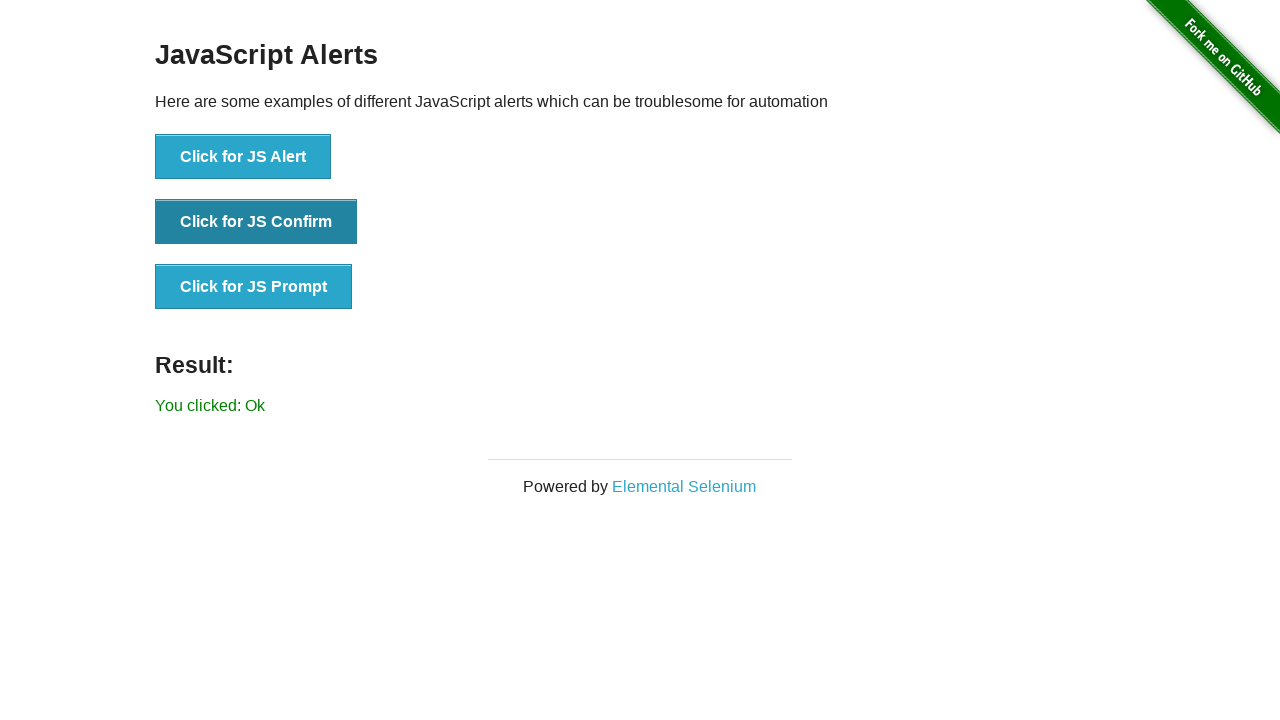

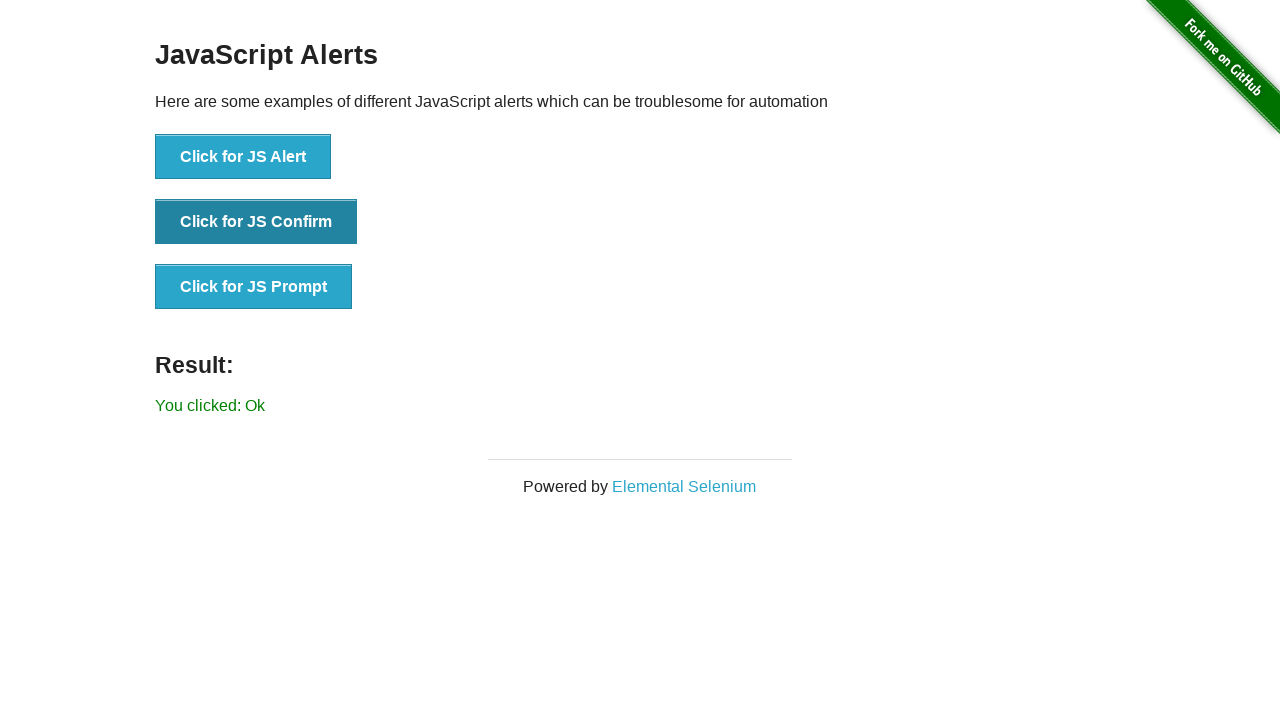